Navigates to a YouTube playlist page and verifies that video titles are displayed

Starting URL: https://www.youtube.com/playlist?list=PLKnIA16_RmvYuZauWaPlRTC54KxSNLtNn

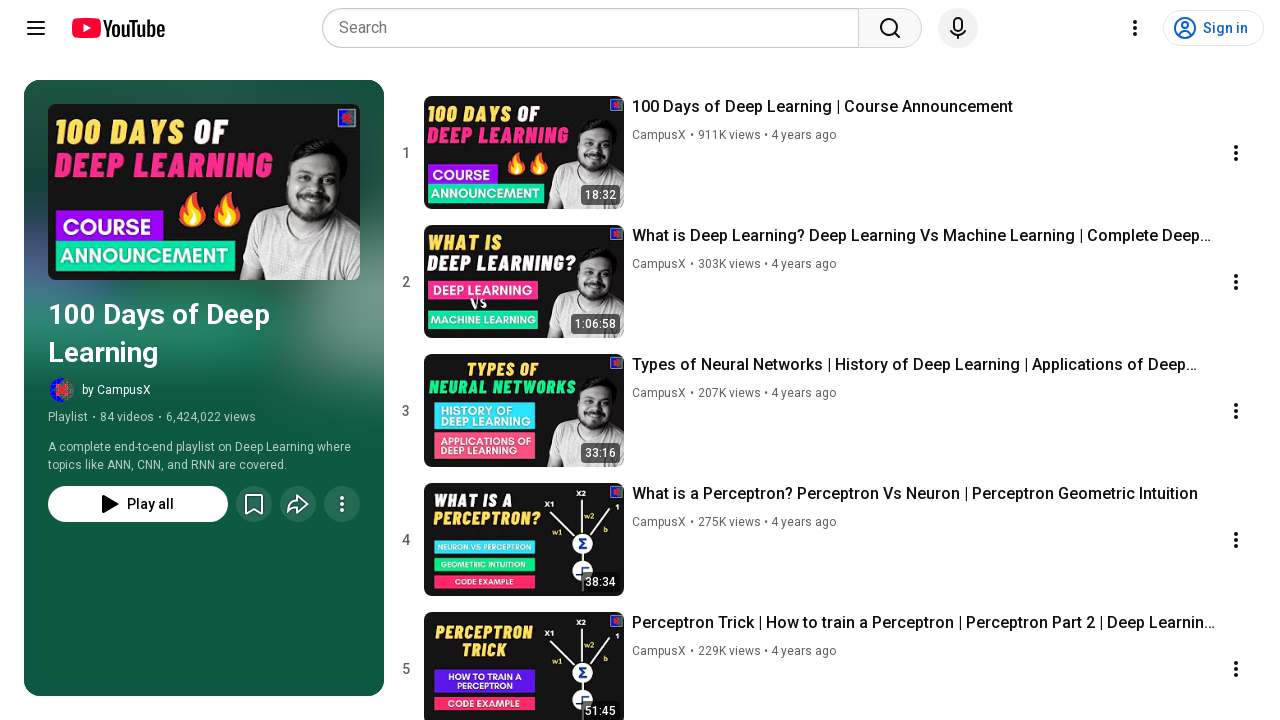

Navigated to YouTube playlist page
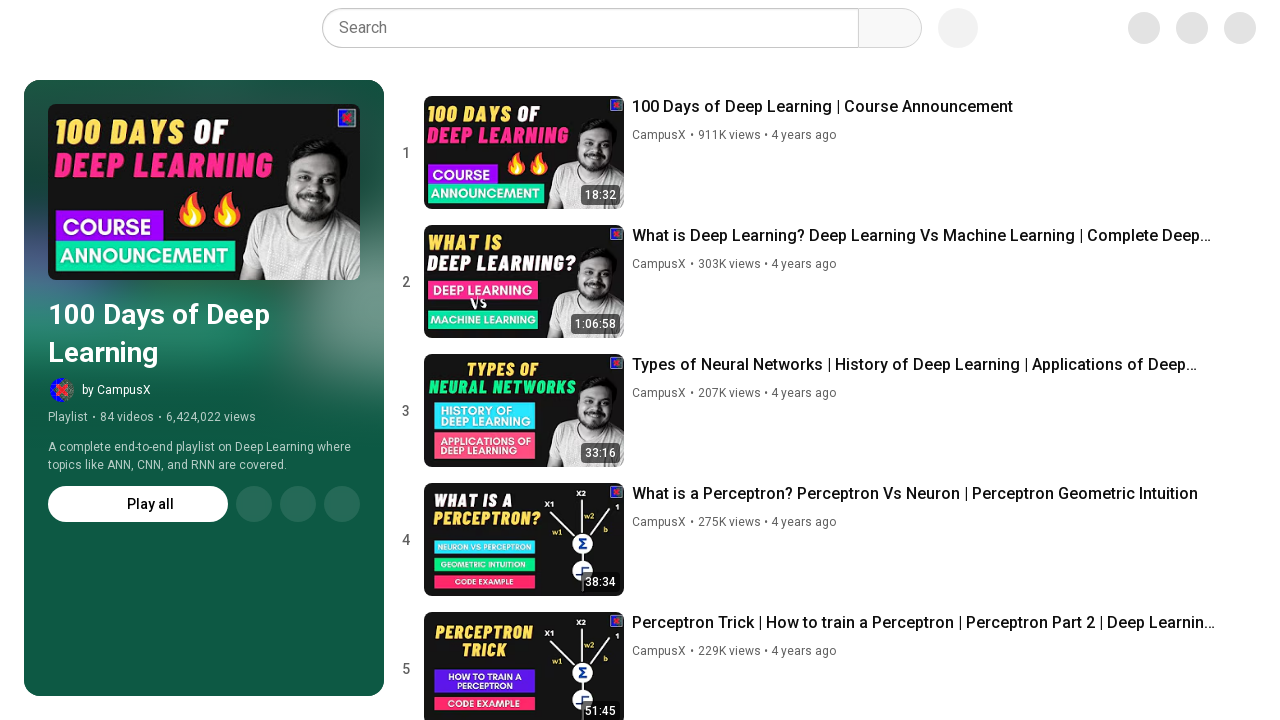

Video titles loaded on playlist page
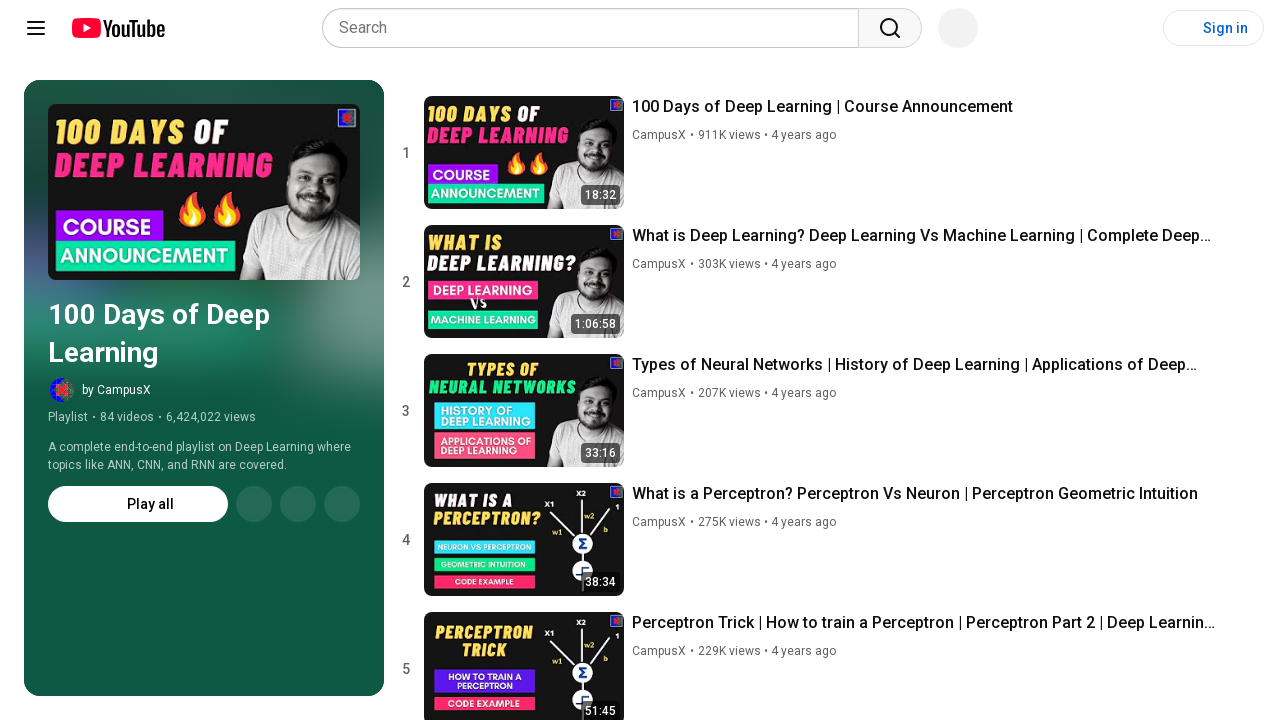

Found 84 video titles on playlist
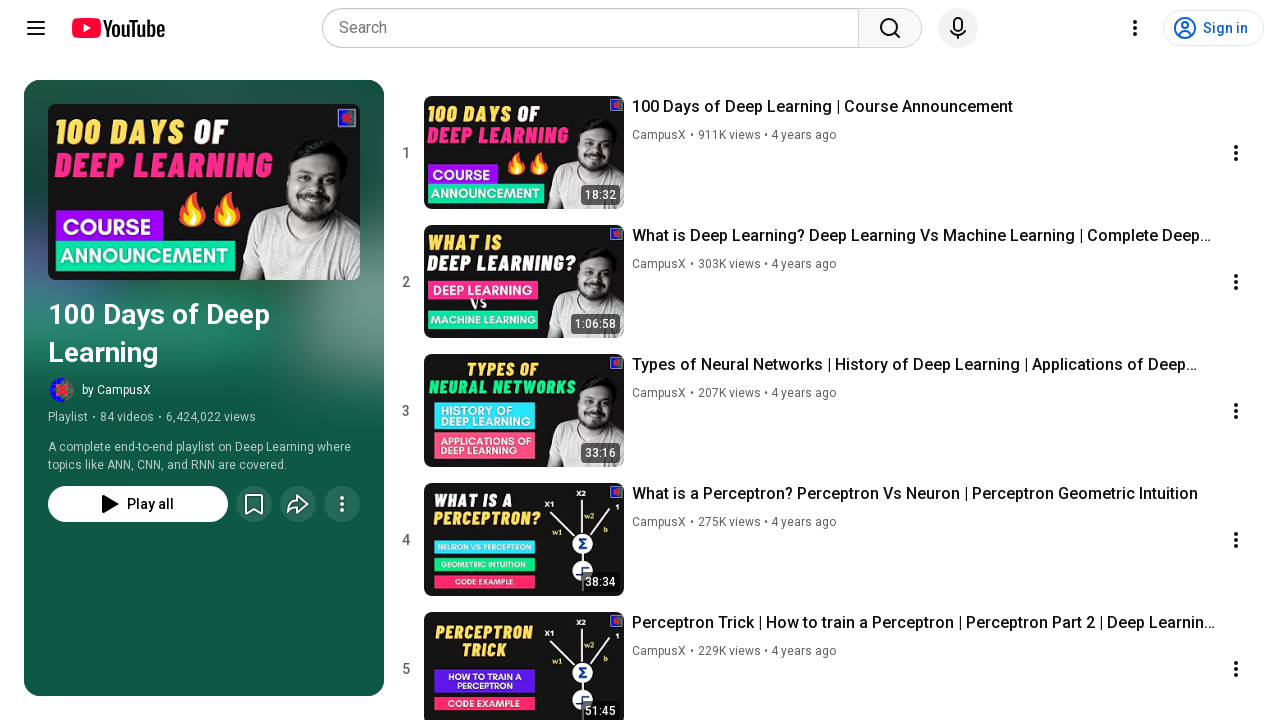

Verified that video titles are displayed on the playlist
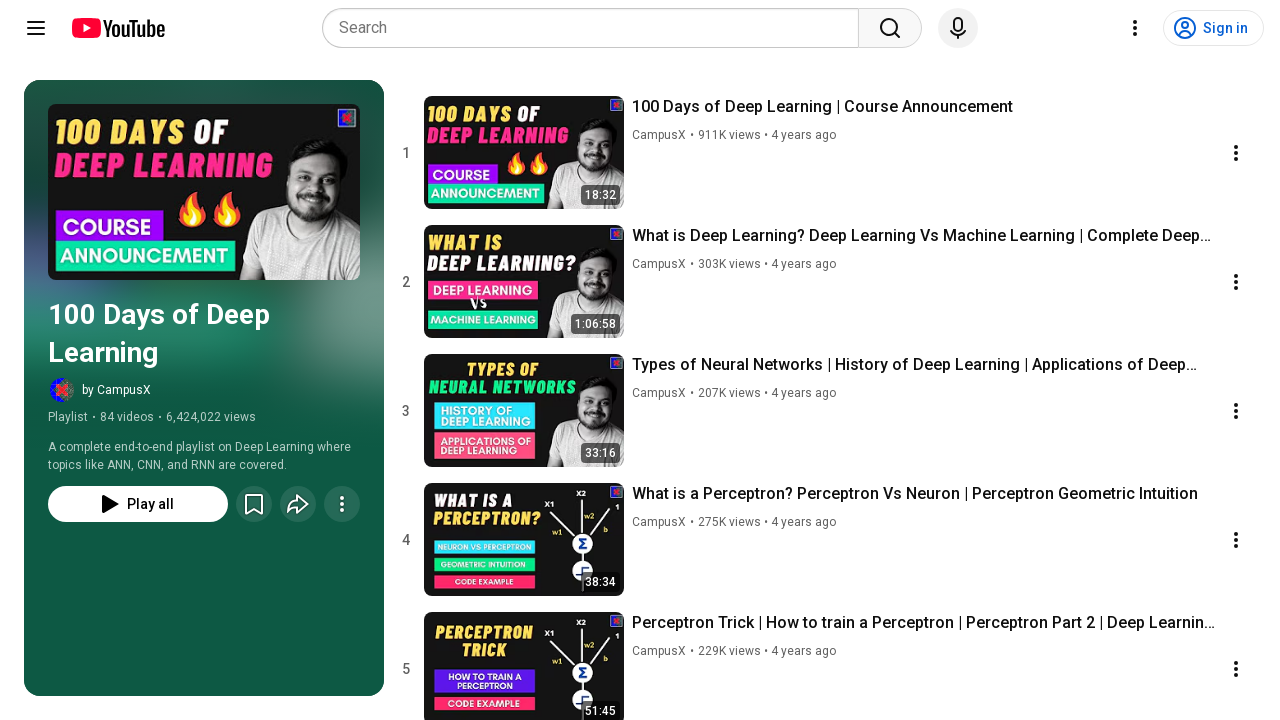

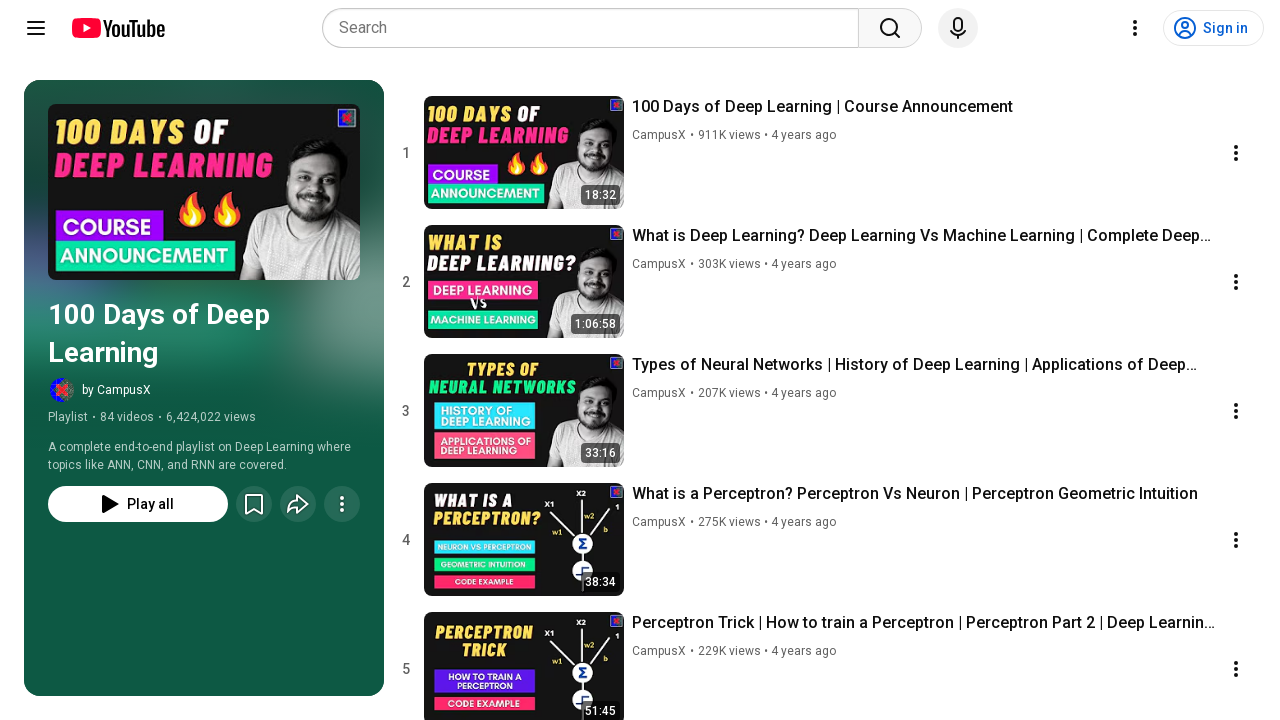